Tests double-click functionality on W3Schools by clearing an input field, entering text, and performing a double-click action on a button to trigger a JavaScript function

Starting URL: https://www.w3schools.com/tags/tryit.asp?filename=tryhtml5_ev_ondblclick3

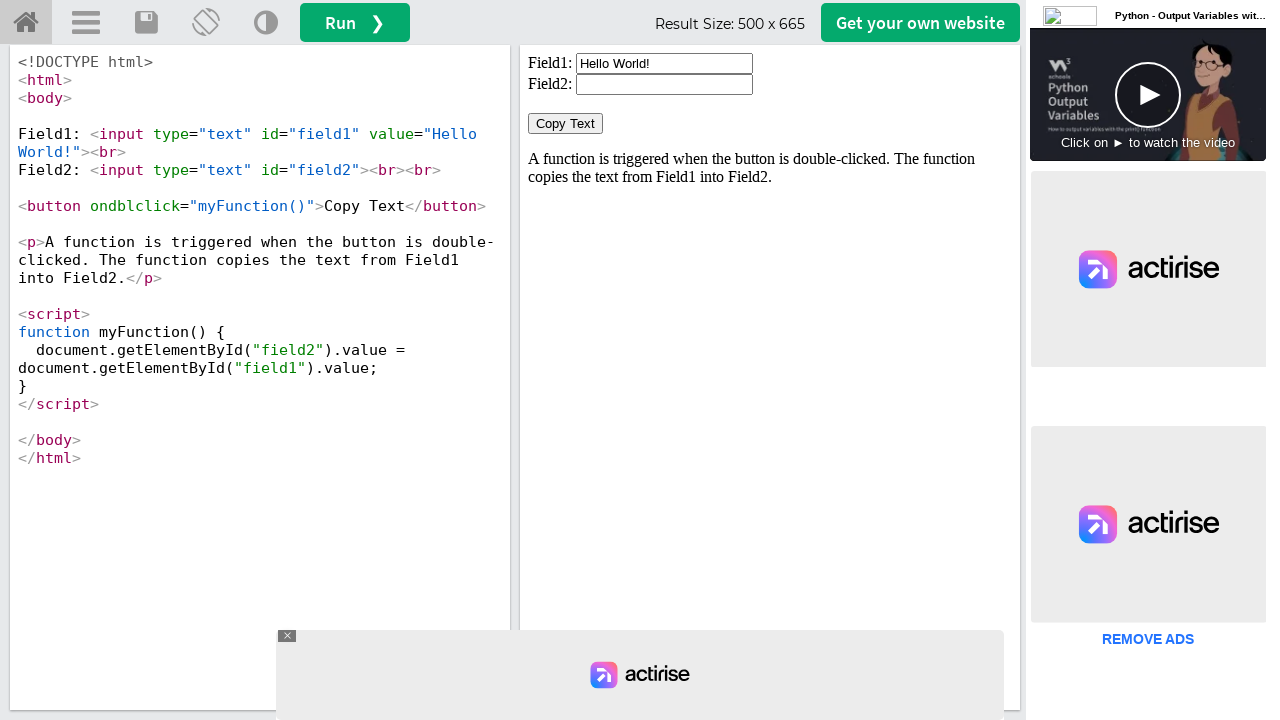

Located iframe with id 'iframeResult'
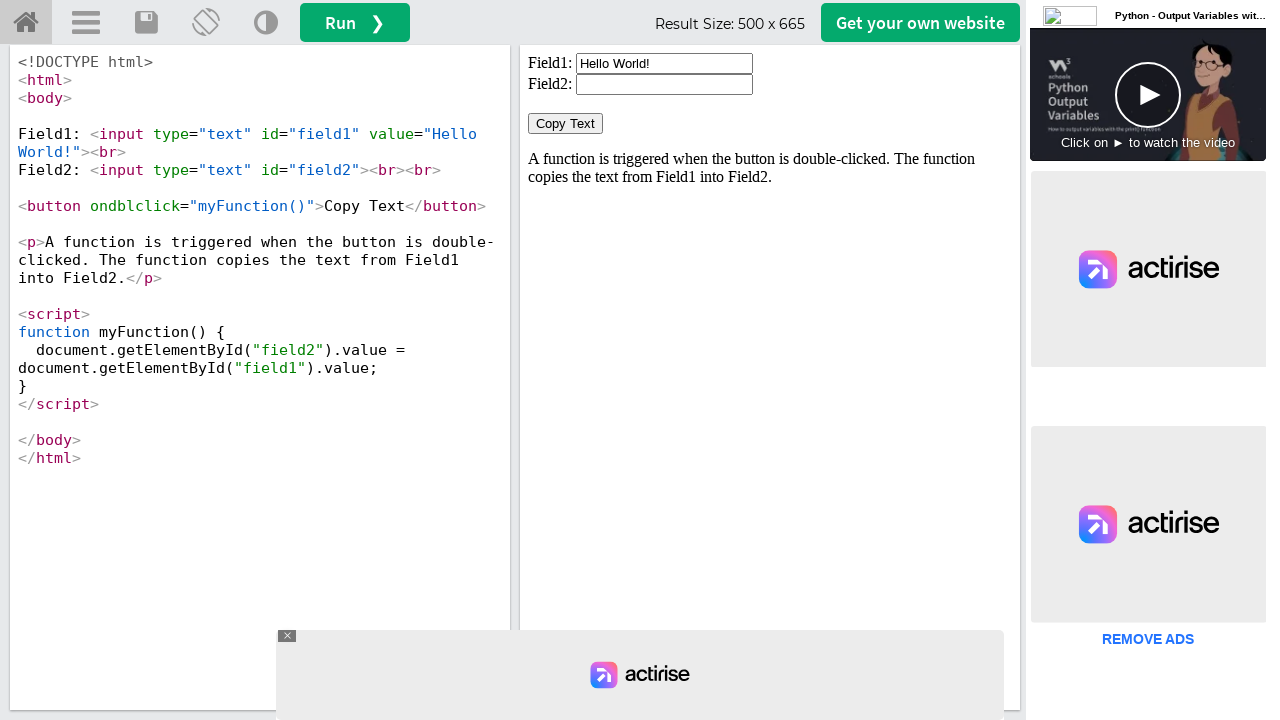

Cleared the input field with id 'field1' on #iframeResult >> internal:control=enter-frame >> xpath=//input[@id='field1']
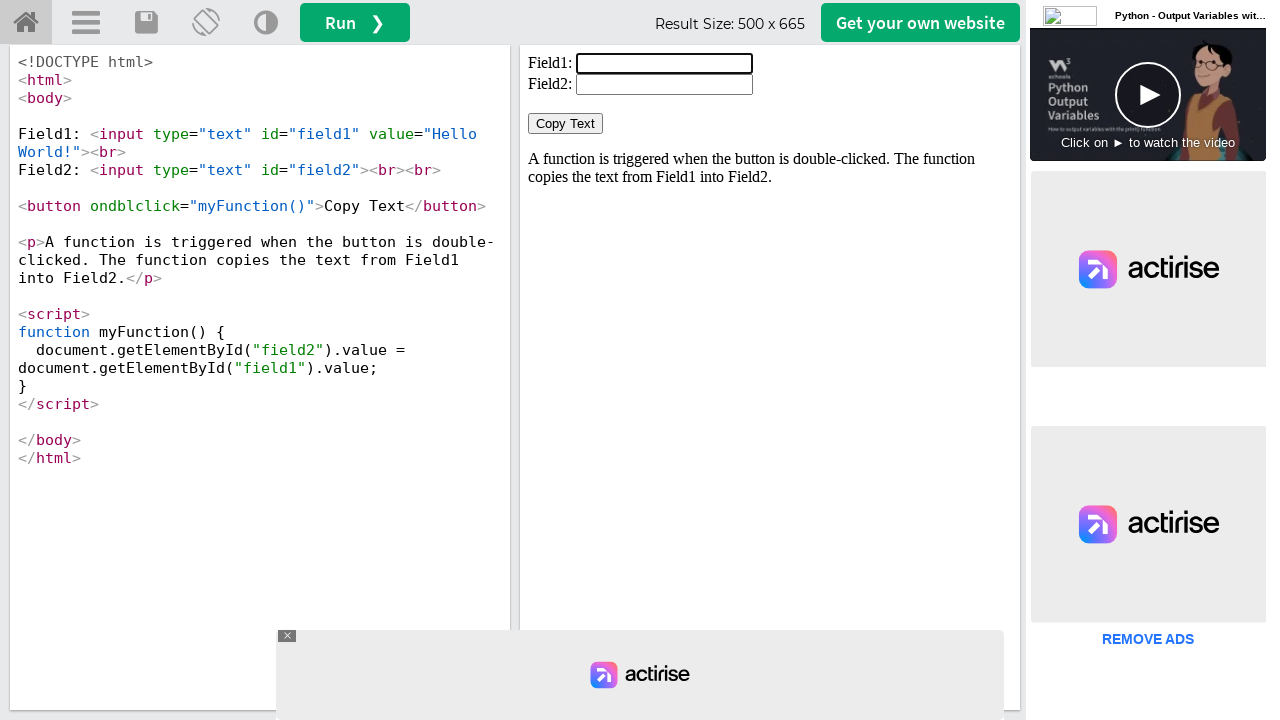

Filled input field with text 'I Will get a job this month' on #iframeResult >> internal:control=enter-frame >> xpath=//input[@id='field1']
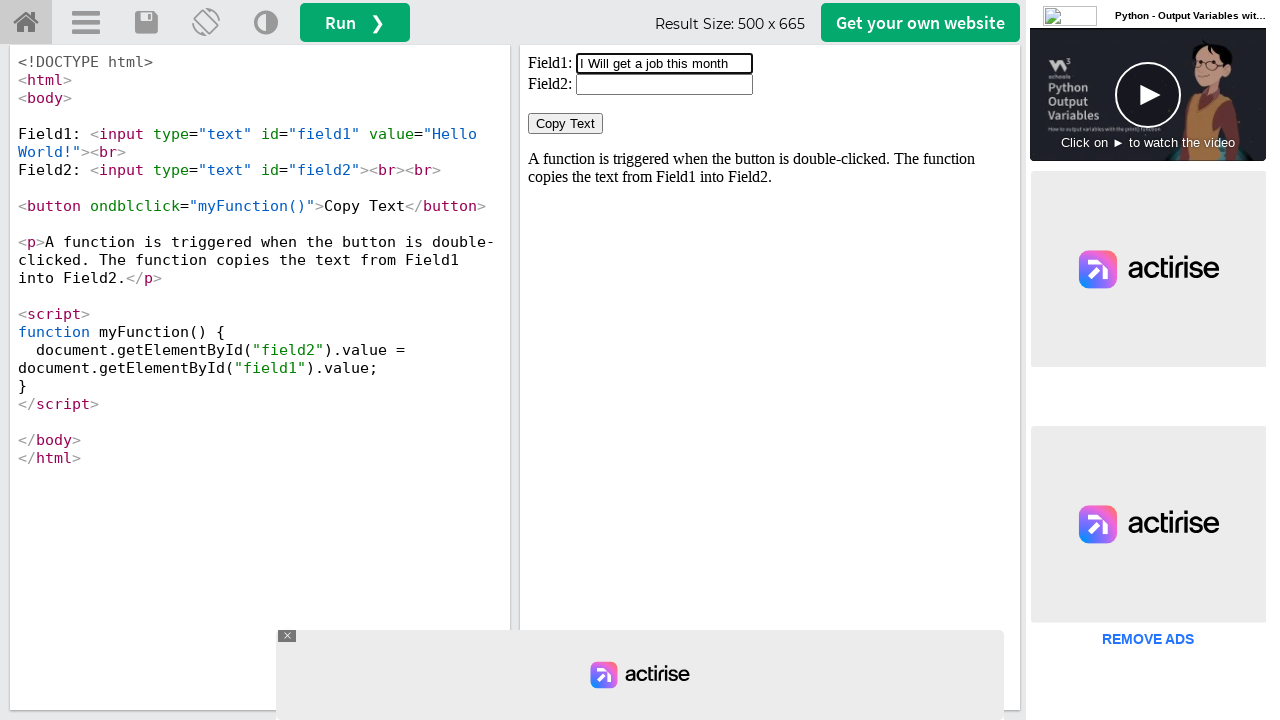

Double-clicked button with ondblclick='myFunction()' to trigger JavaScript function at (566, 124) on #iframeResult >> internal:control=enter-frame >> xpath=//button[@ondblclick='myF
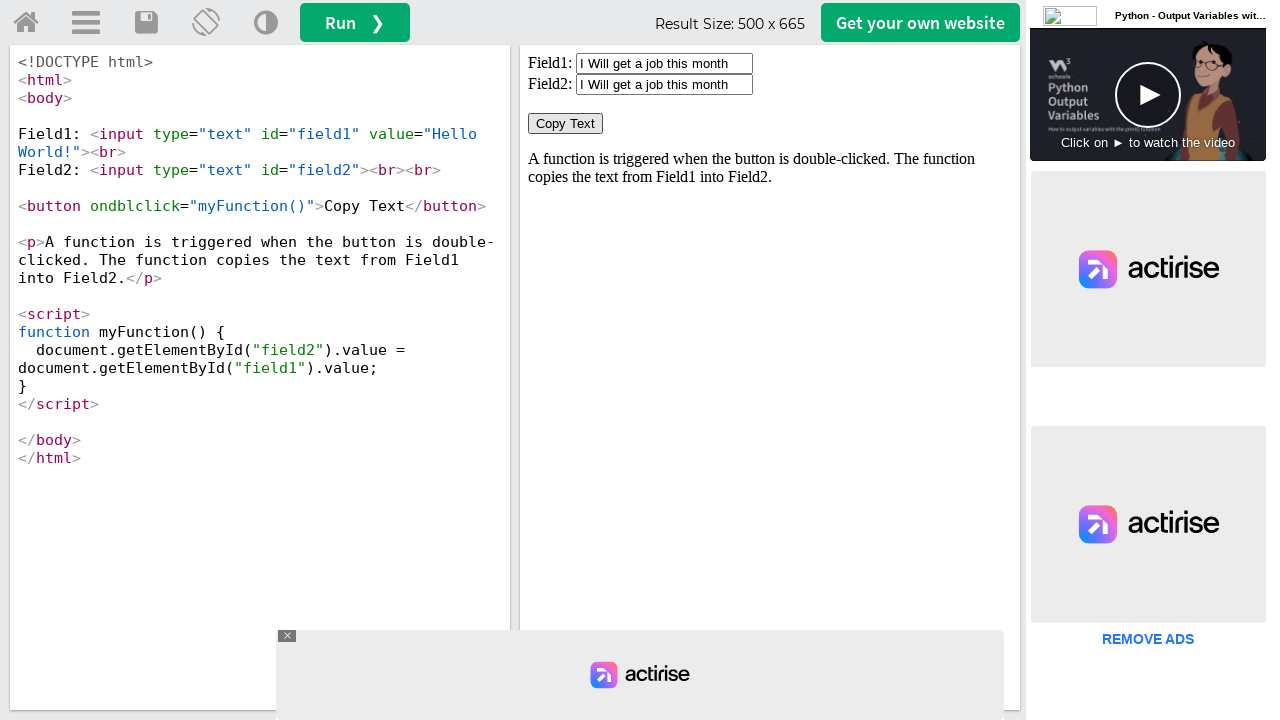

Waited 1000ms for action to complete
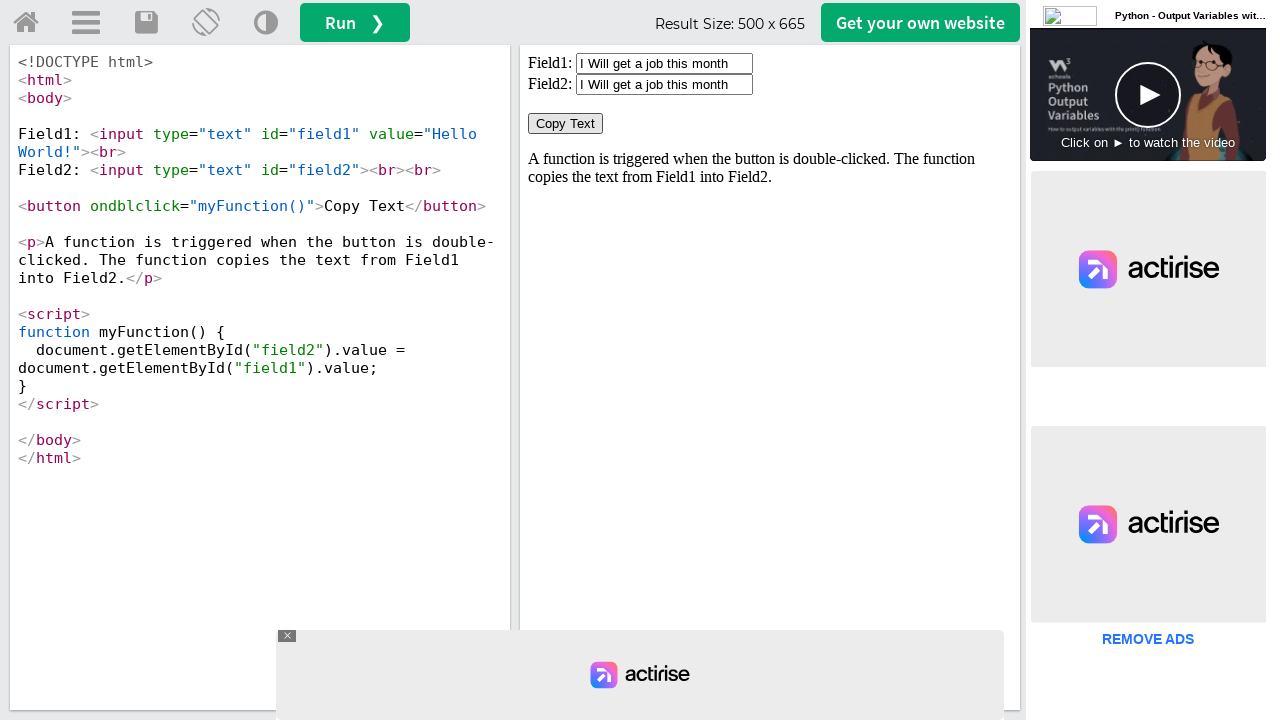

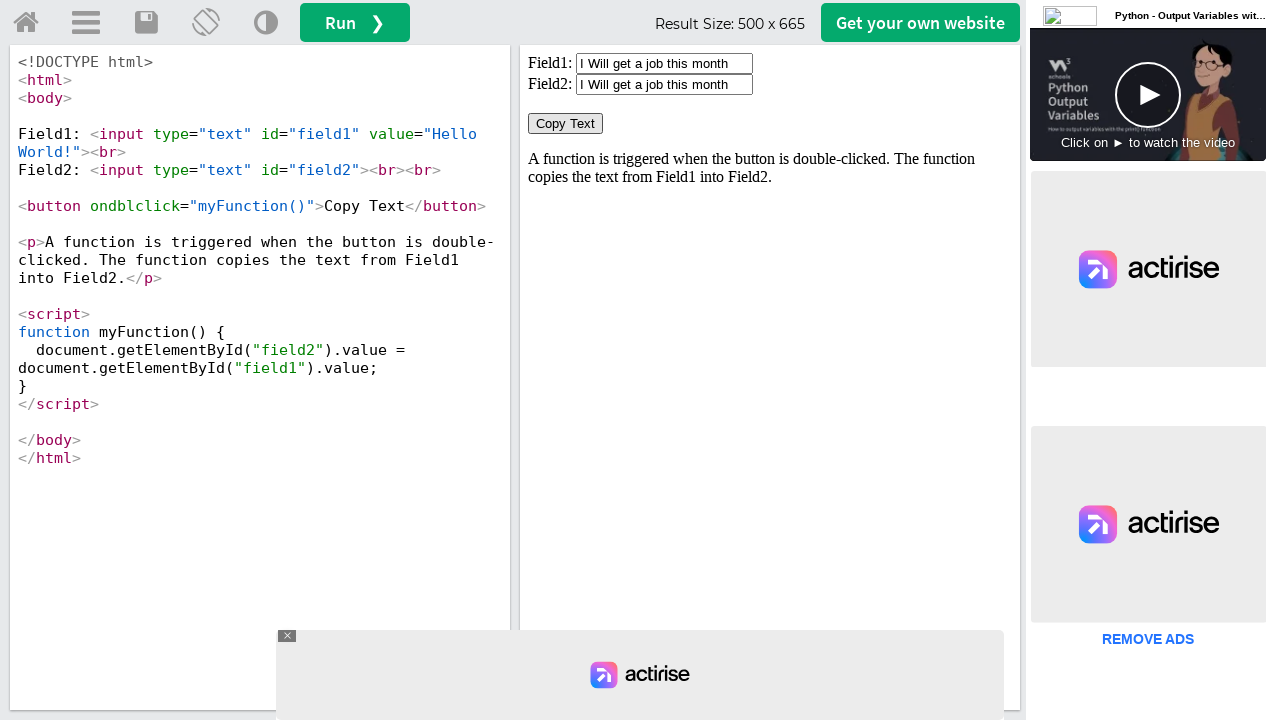